Tests registration form validation when password field is left empty, verifying the appropriate error message appears

Starting URL: https://automationpratice.com.br/register

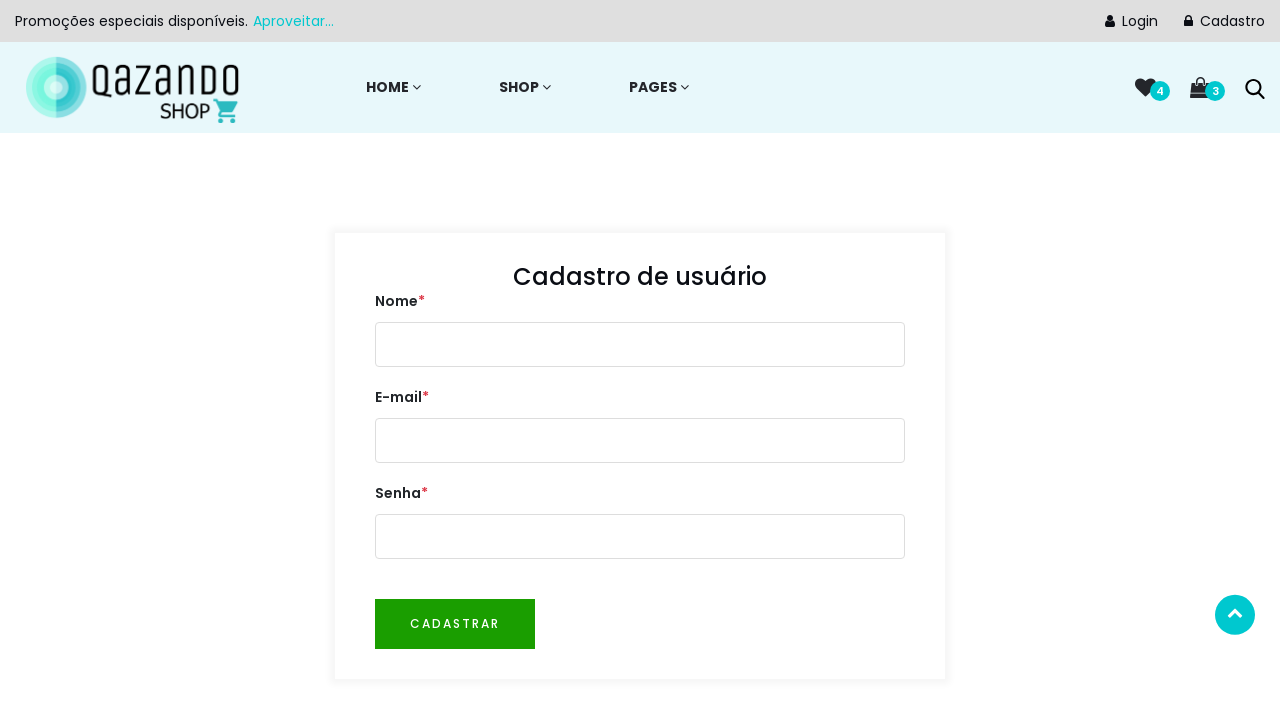

Filled name field with 'Pedro Mendes' on #user
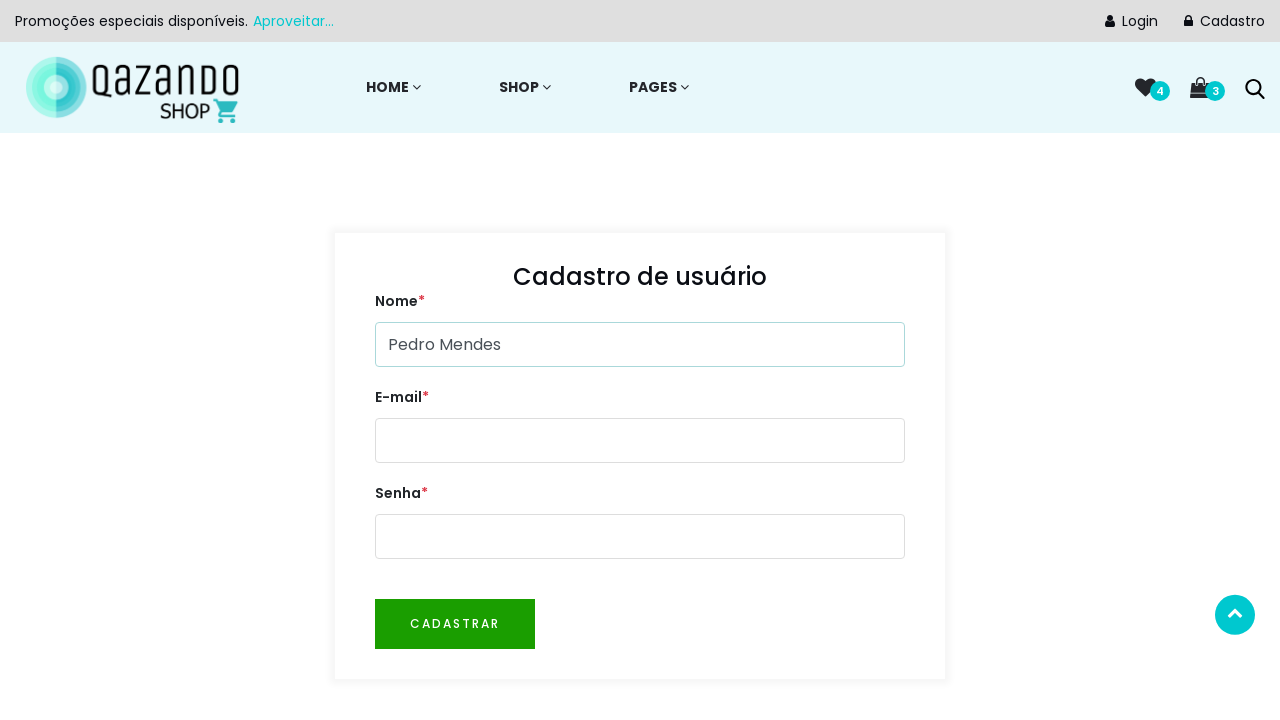

Filled email field with 'pedro.mendes99@example.com' on #email
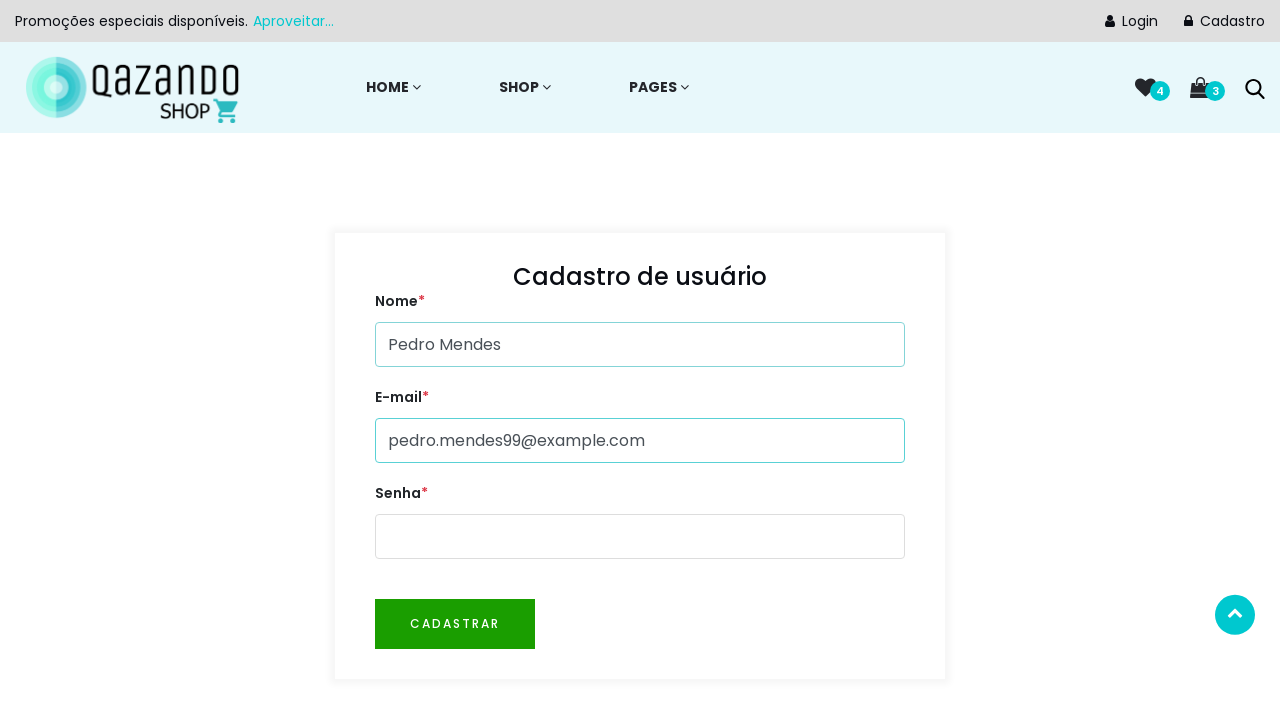

Clicked Cadastrar button to submit registration form at (455, 624) on internal:role=button[name="Cadastrar"i]
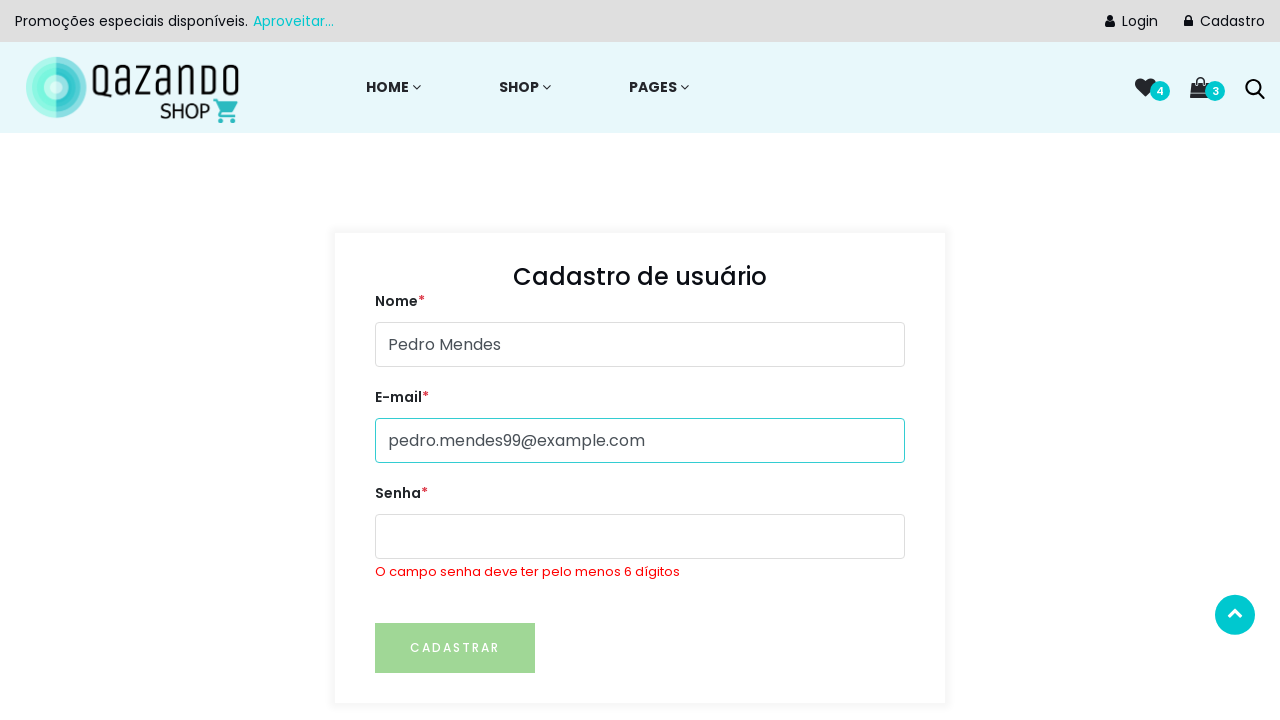

Verified error message about password field appeared
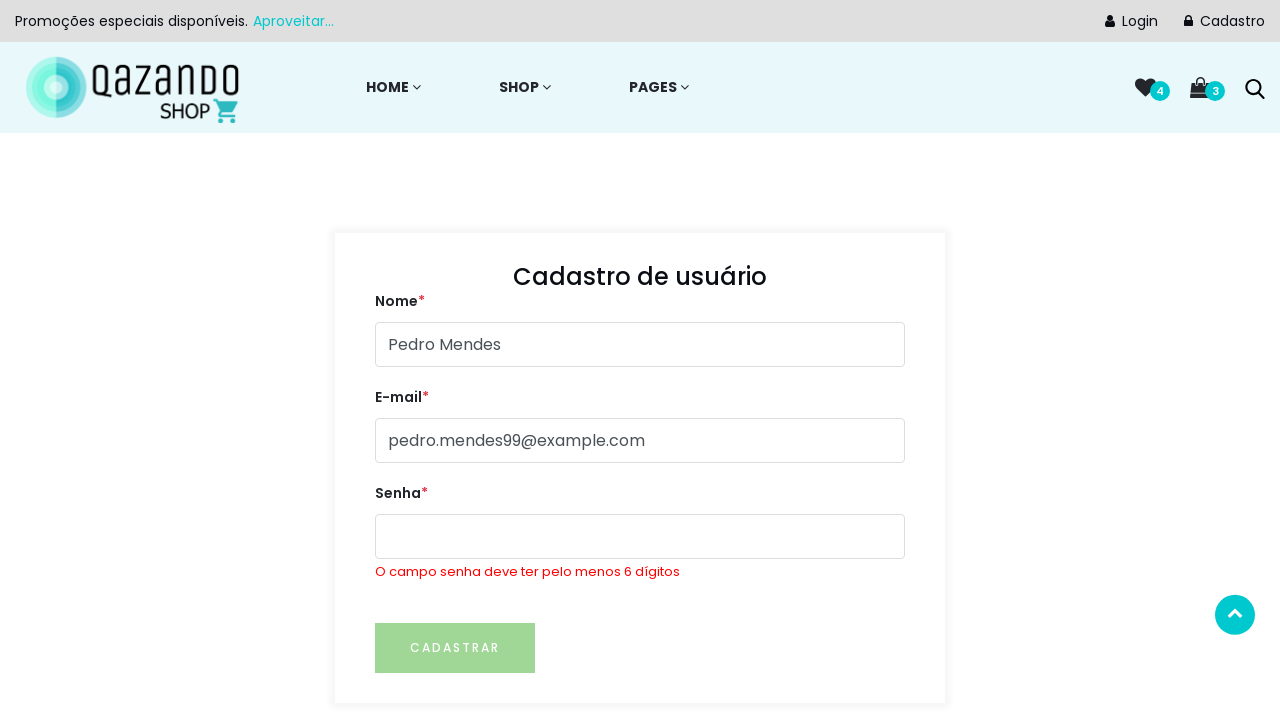

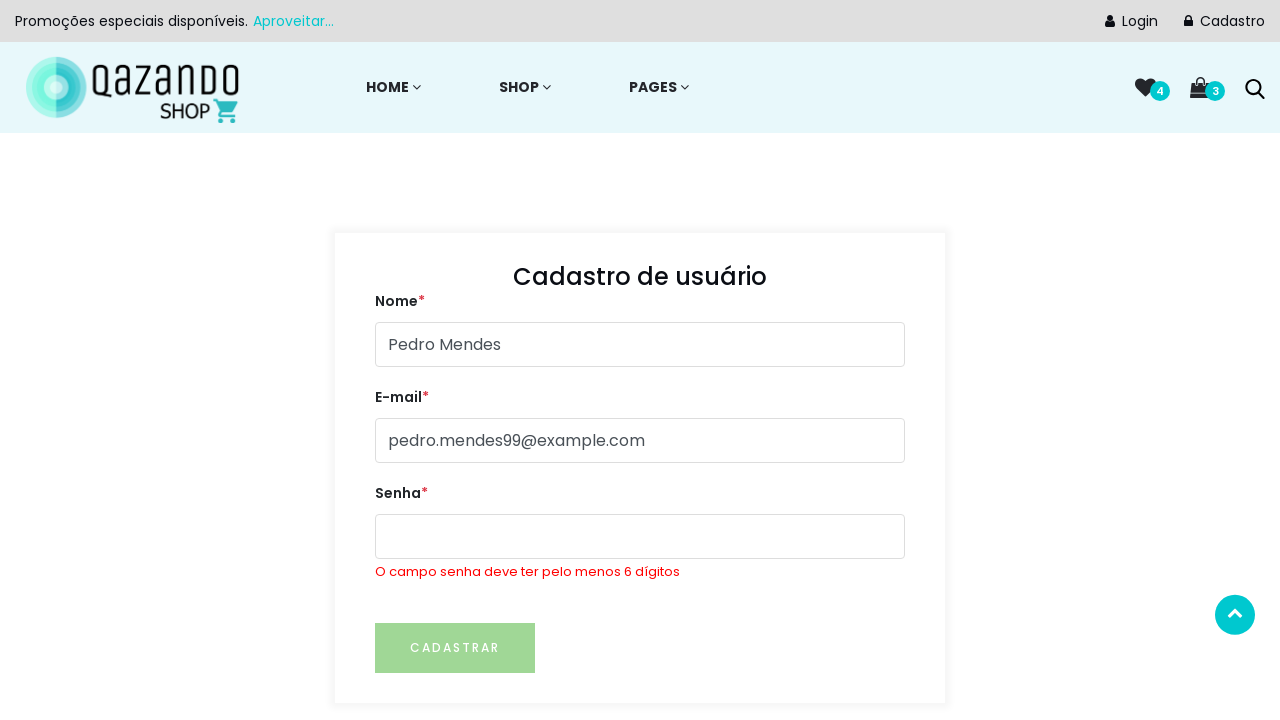